Tests jQuery UI accordion widget by switching to the demo iframe and clicking on the second accordion section to expand it.

Starting URL: https://jqueryui.com/accordion/

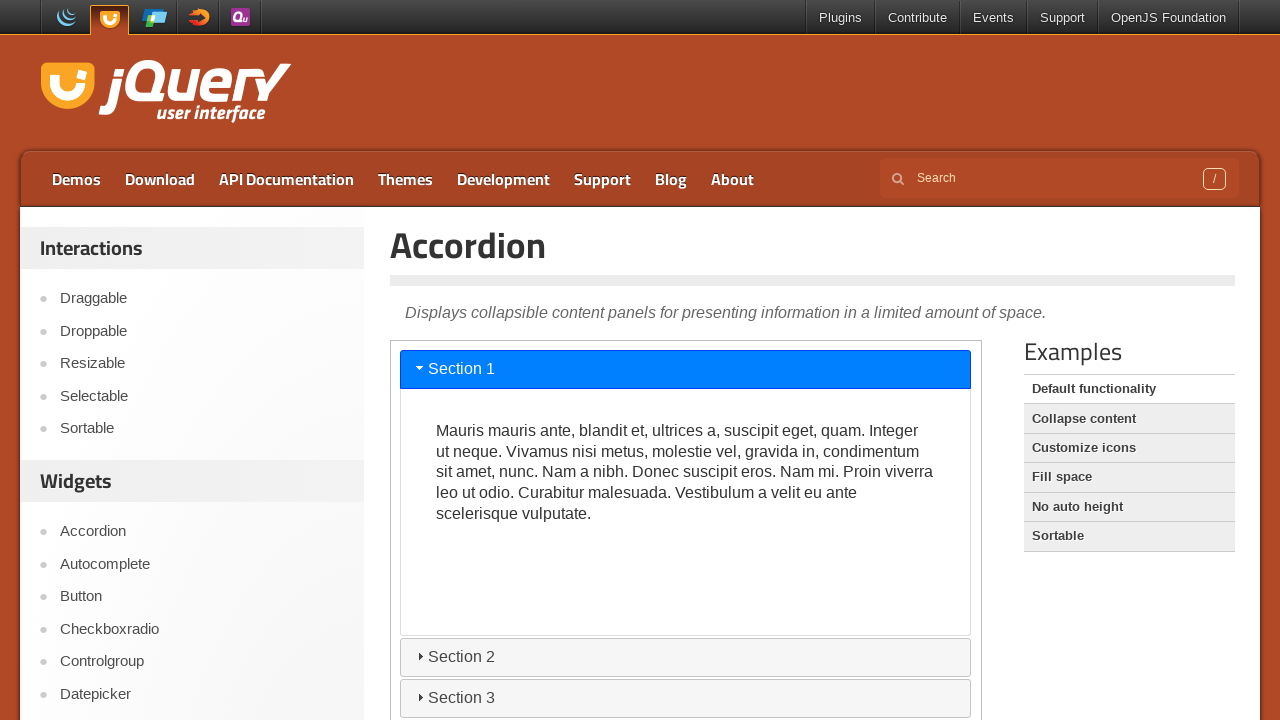

Waited for page to load (domcontentloaded)
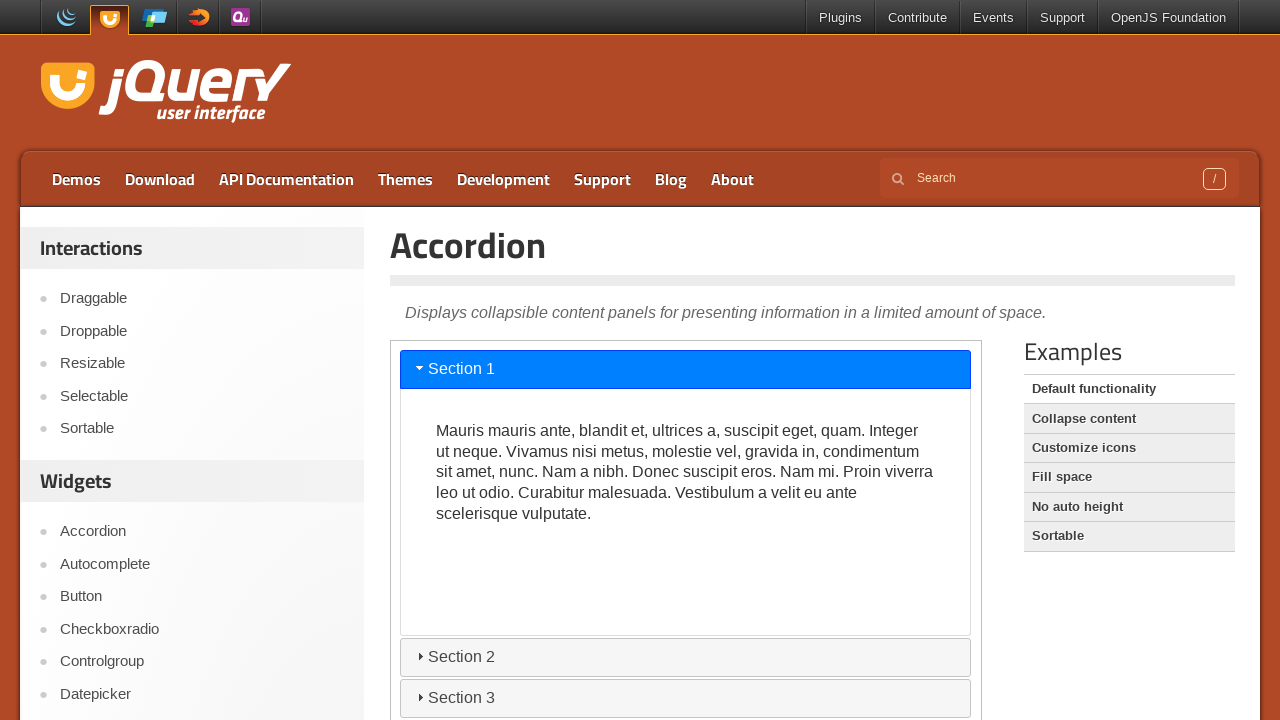

Located the accordion demo iframe
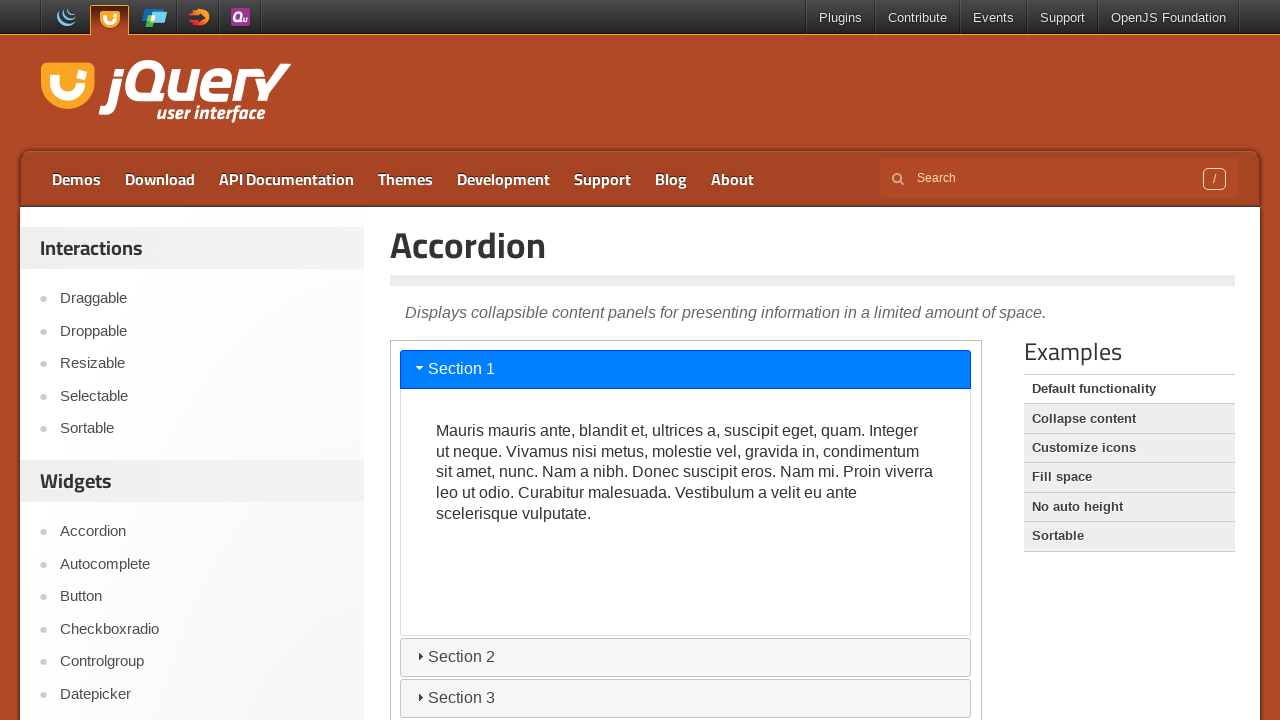

Waited for accordion first section to be visible
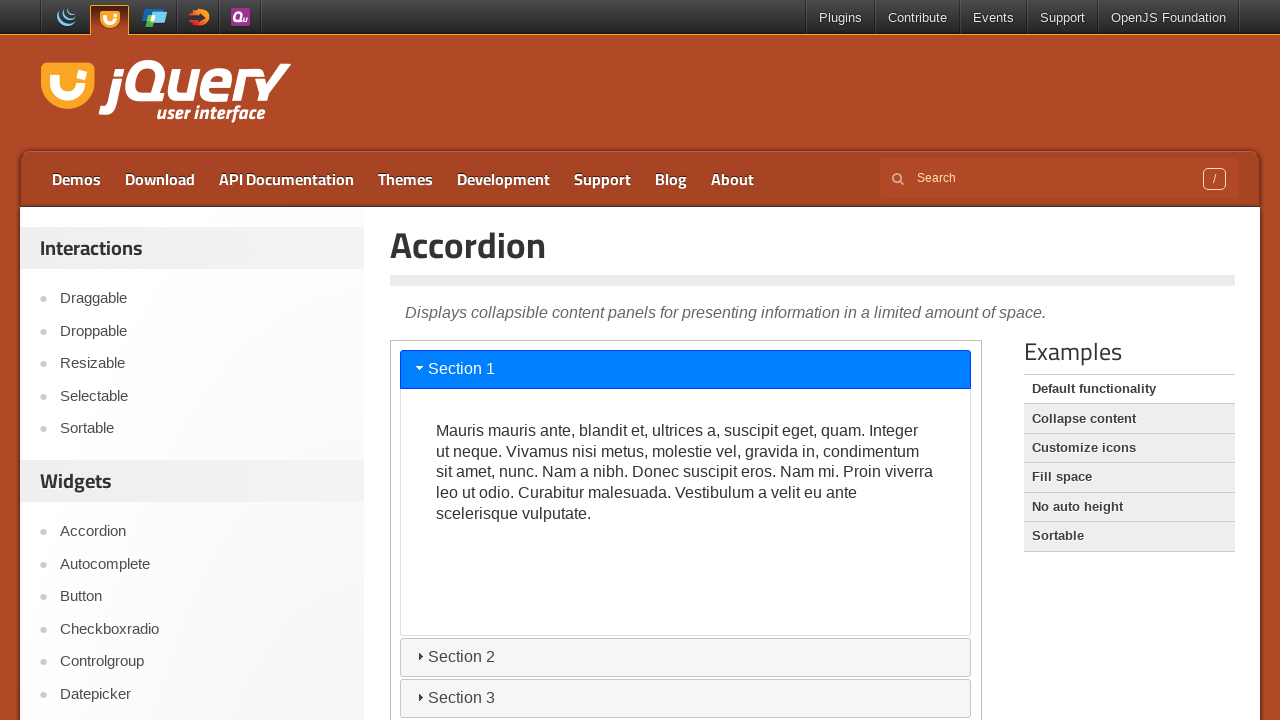

Clicked on the second accordion section header to expand it at (686, 657) on iframe.demo-frame >> nth=0 >> internal:control=enter-frame >> #ui-id-3
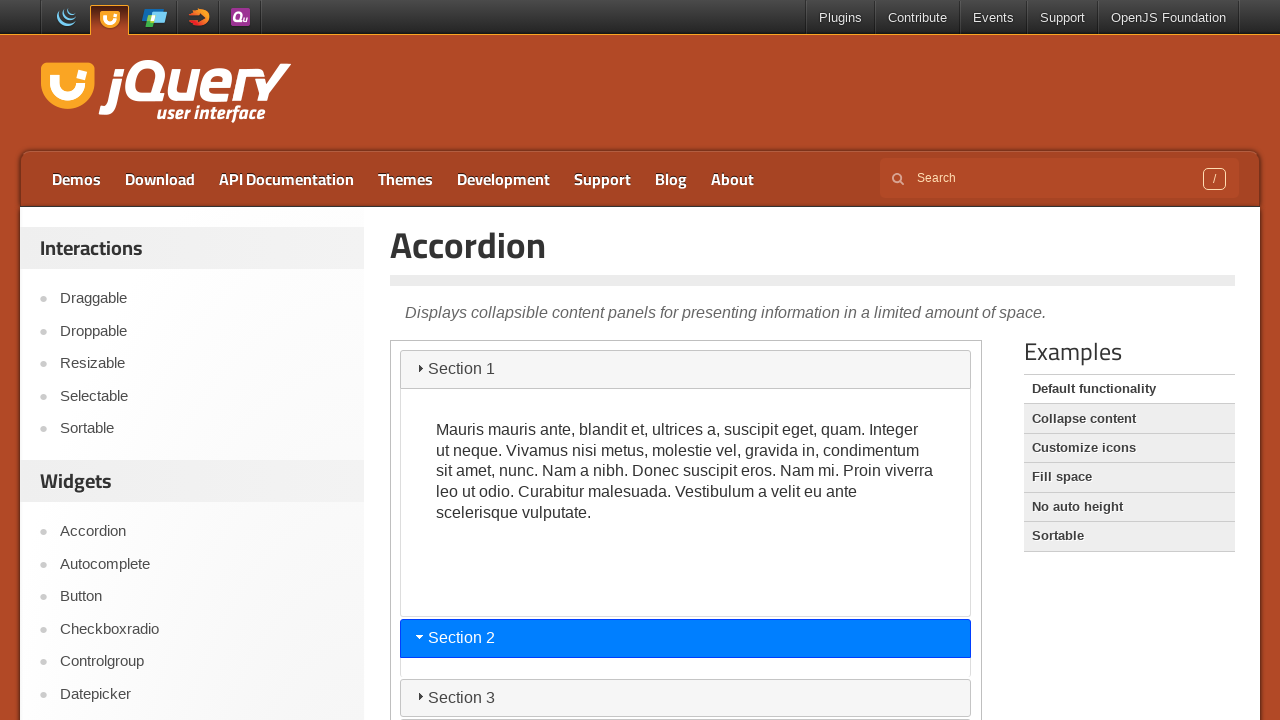

Waited for second accordion section content to be visible
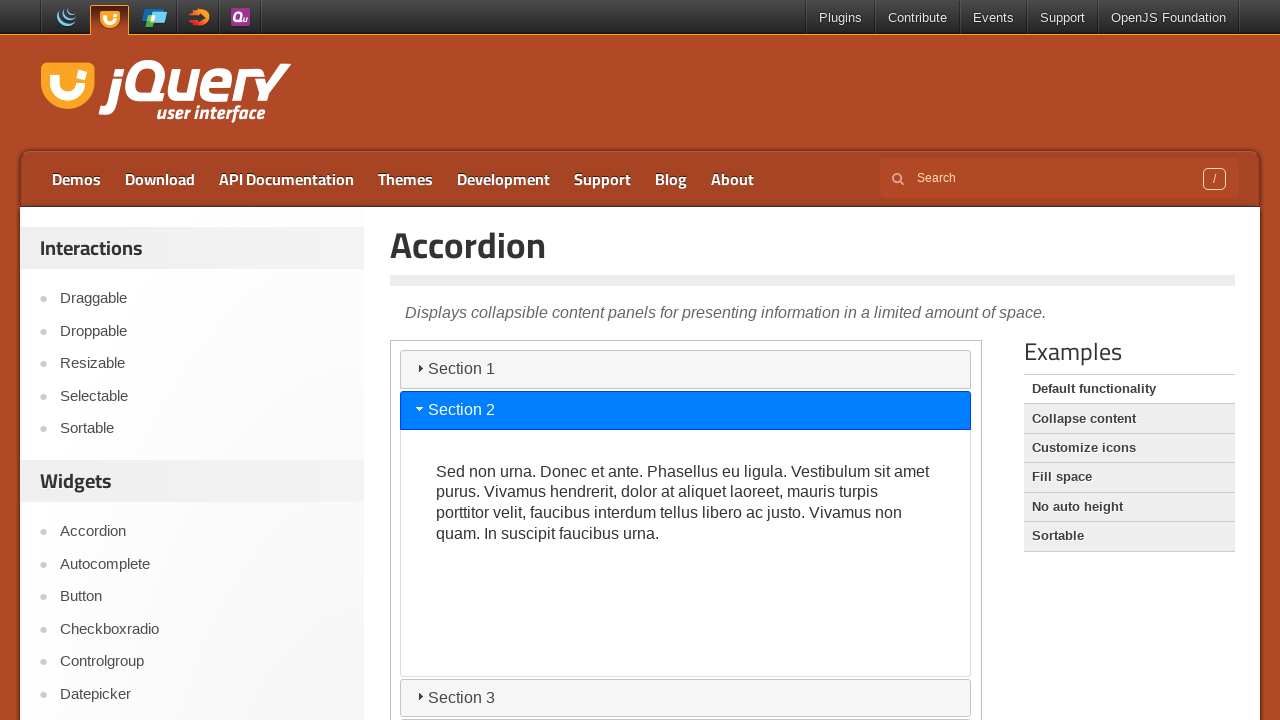

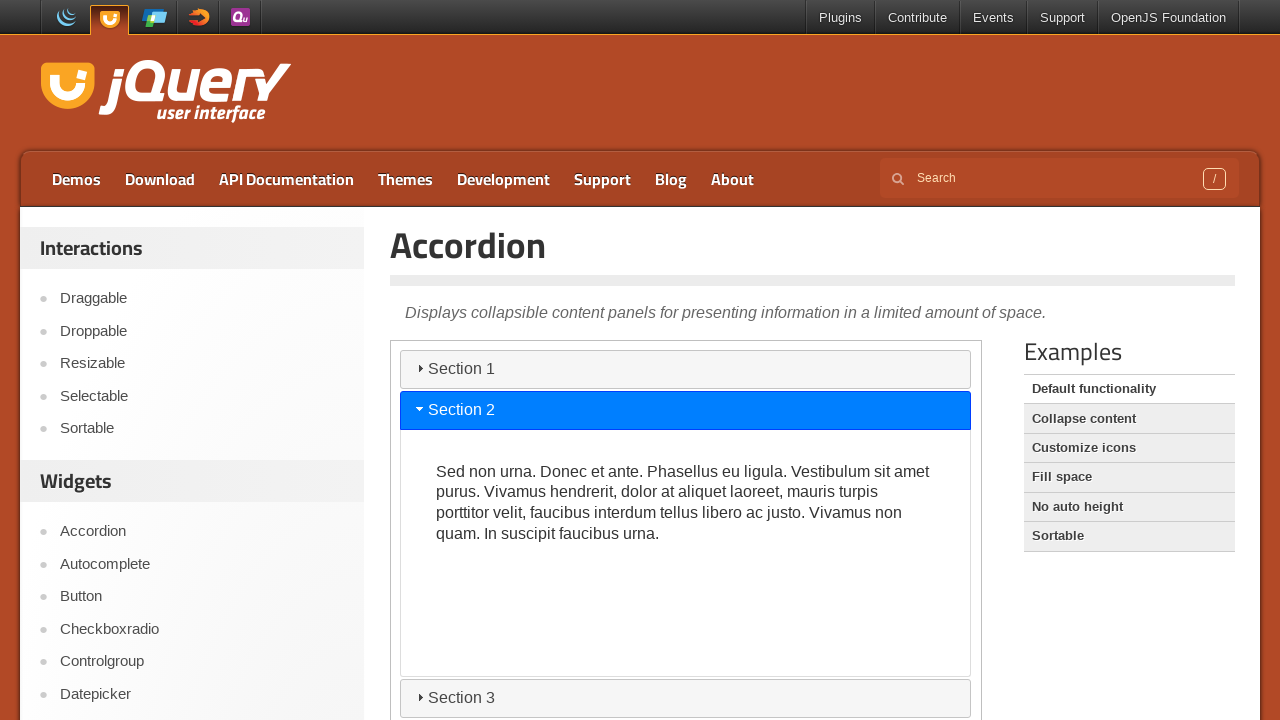